Tests clicking a button that triggers a JavaScript exception and verifies the error is captured

Starting URL: https://www.selenium.dev/selenium/web/bidi/logEntryAdded.html

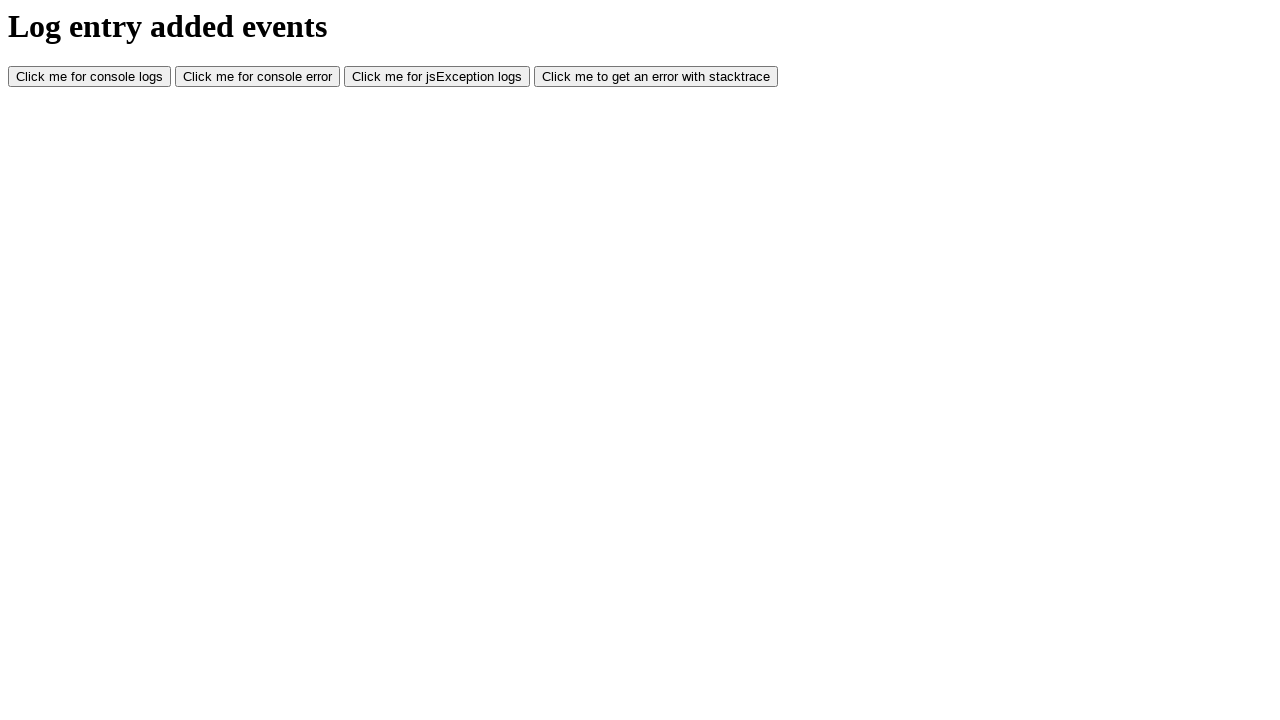

Clicked button that triggers JavaScript exception at (437, 77) on #jsException
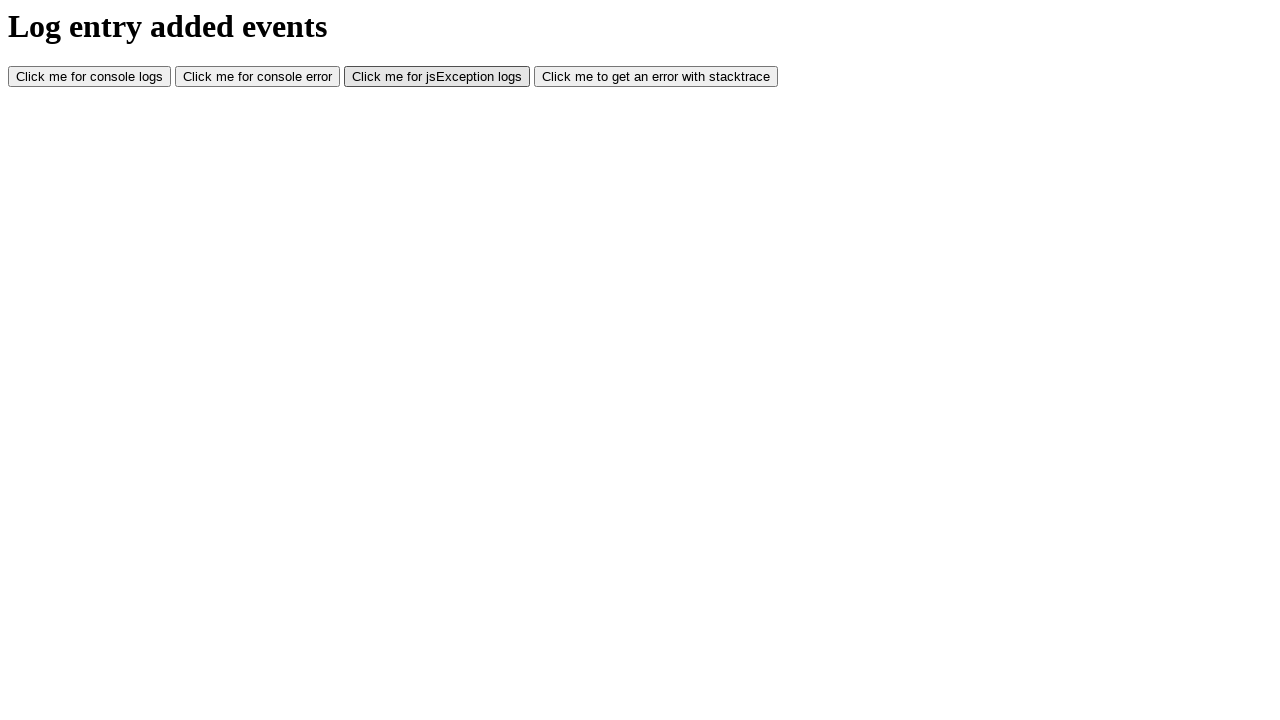

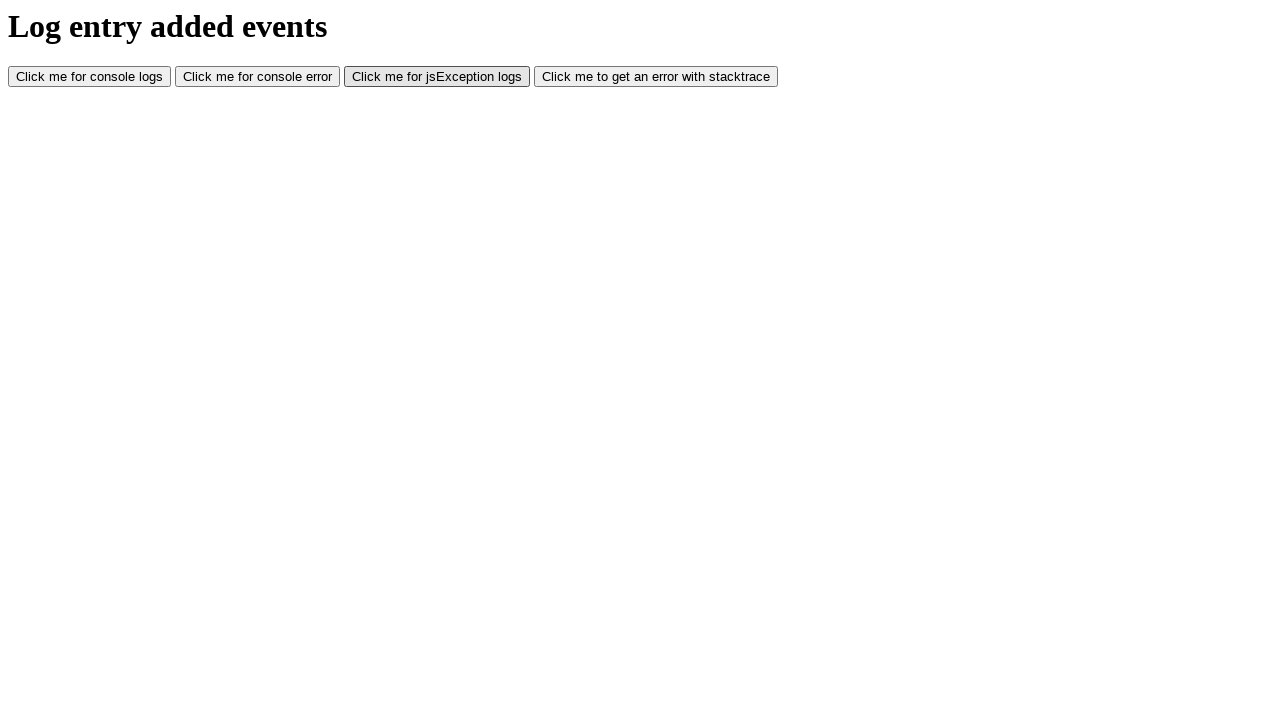